Tests clicking through multiple API call links on the page

Starting URL: https://www.tutorialspoint.com/selenium/practice/links.php

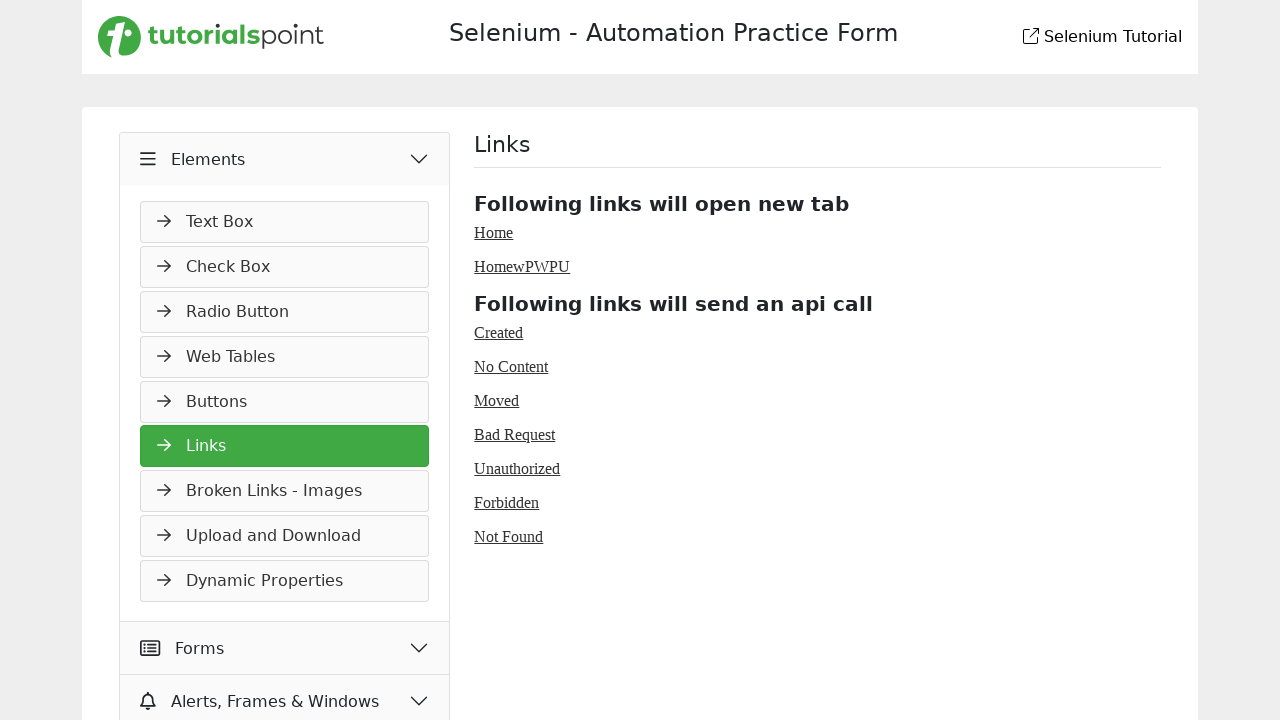

Located all API call links on the page
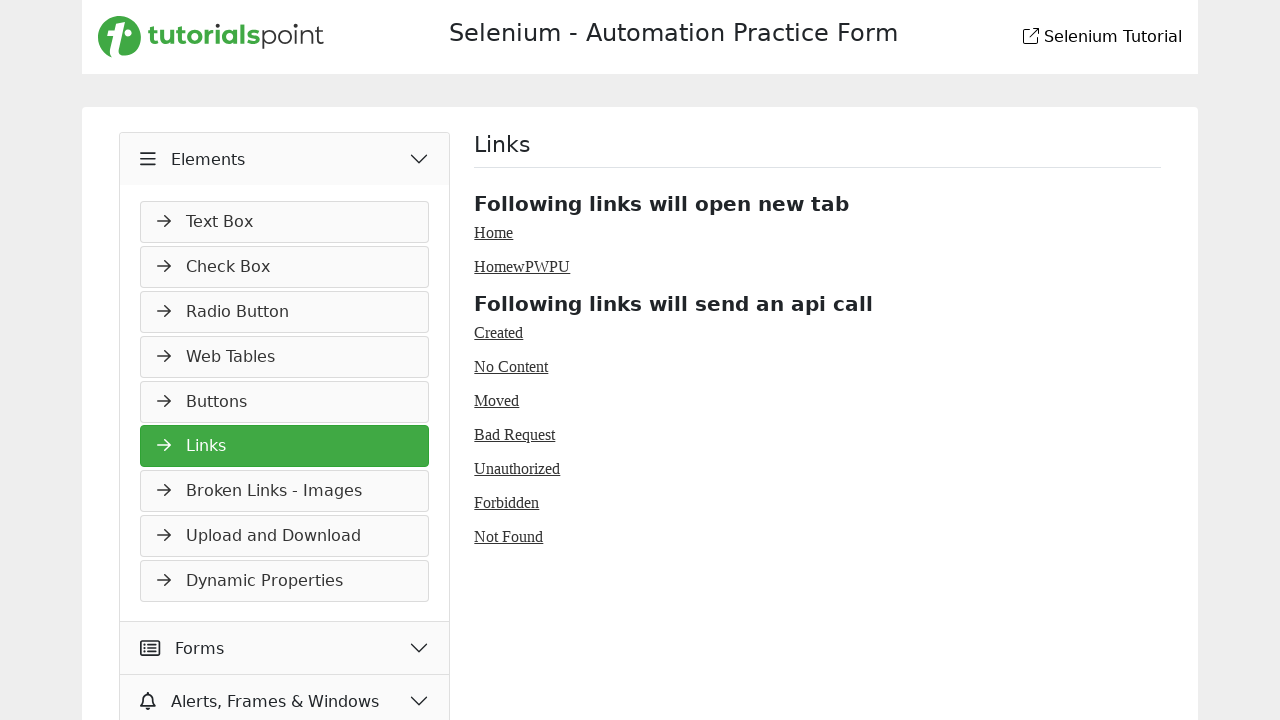

Clicked an API call link at (499, 332) on xpath=//h5/strong[contains(text(),'api call')]/../following-sibling::p/a >> nth=
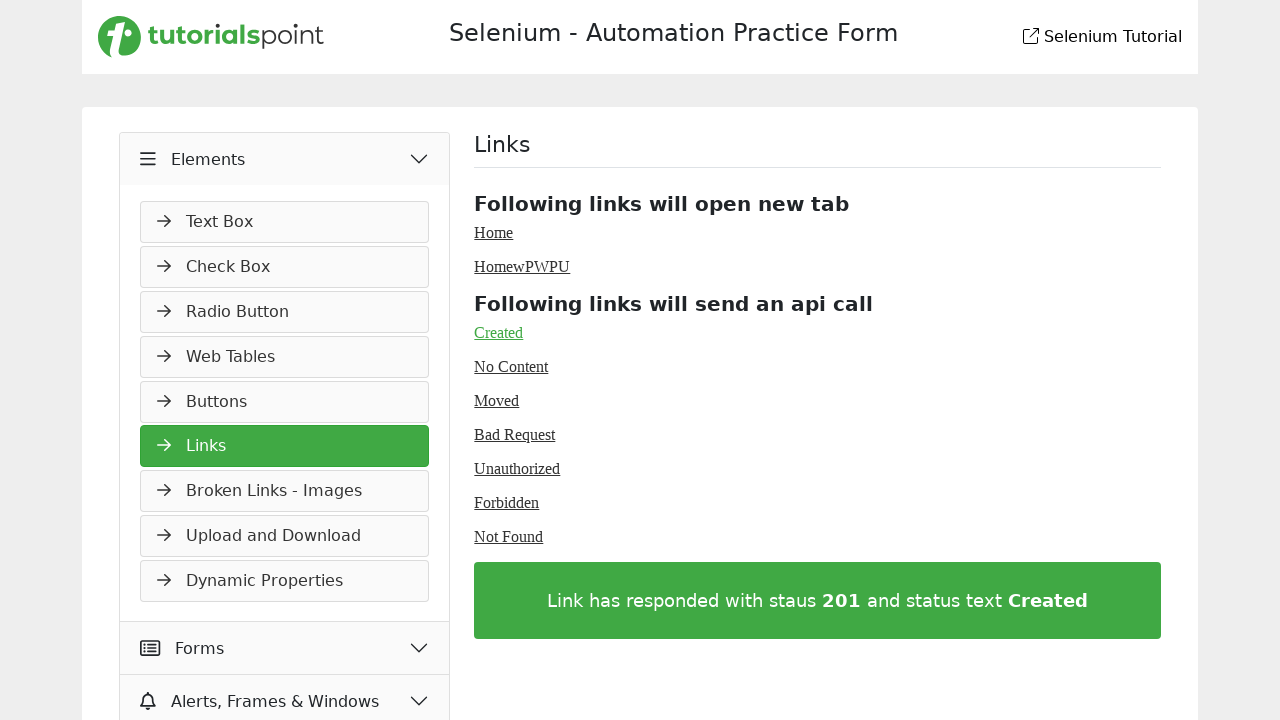

API response became visible
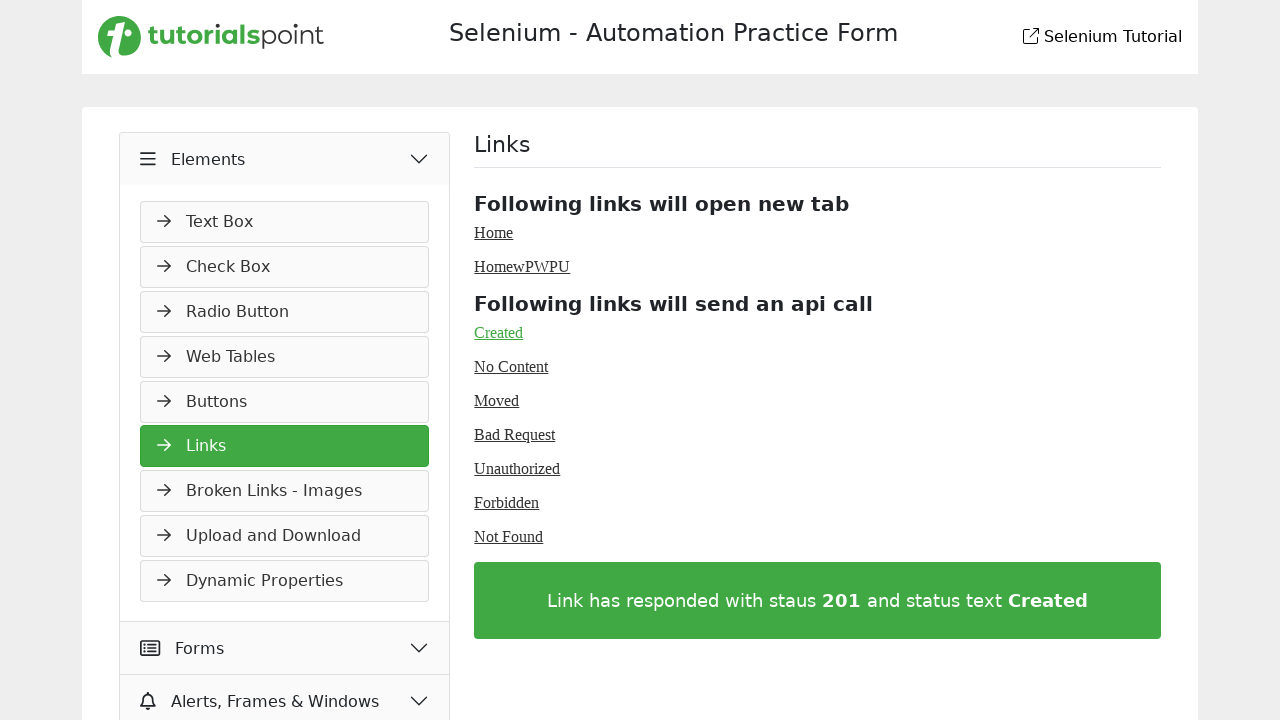

Clicked an API call link at (511, 366) on xpath=//h5/strong[contains(text(),'api call')]/../following-sibling::p/a >> nth=
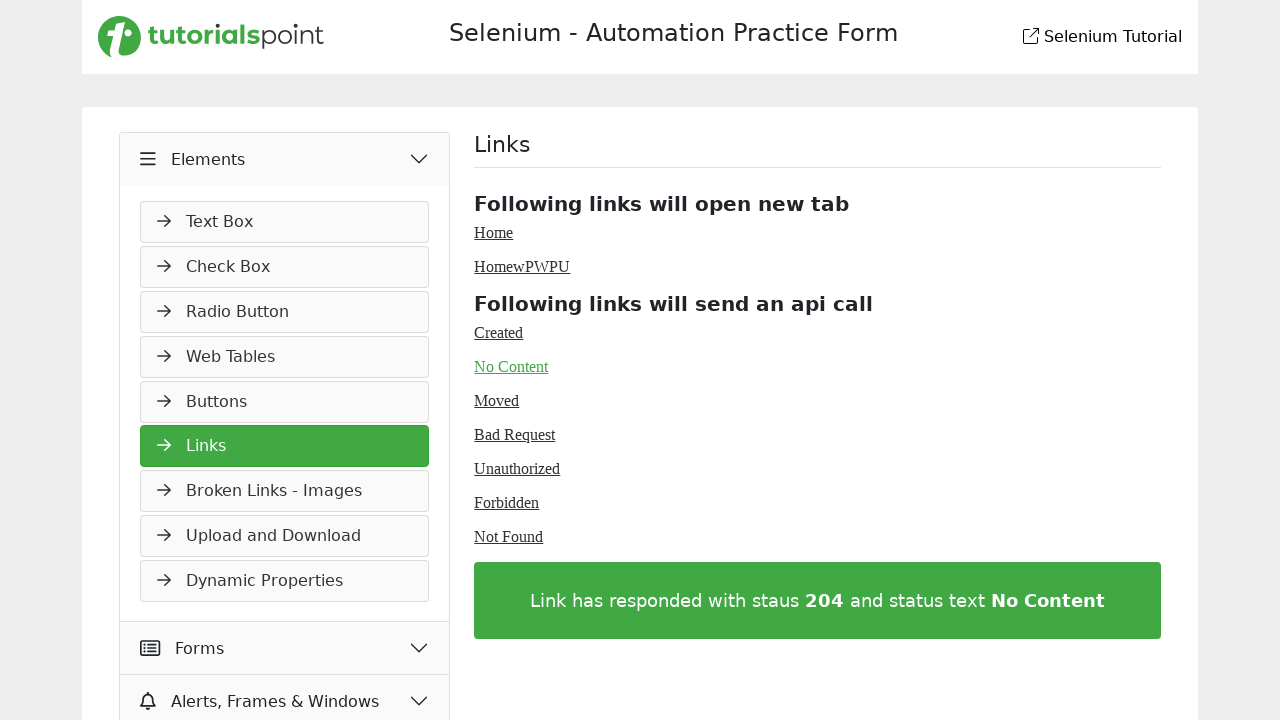

API response became visible
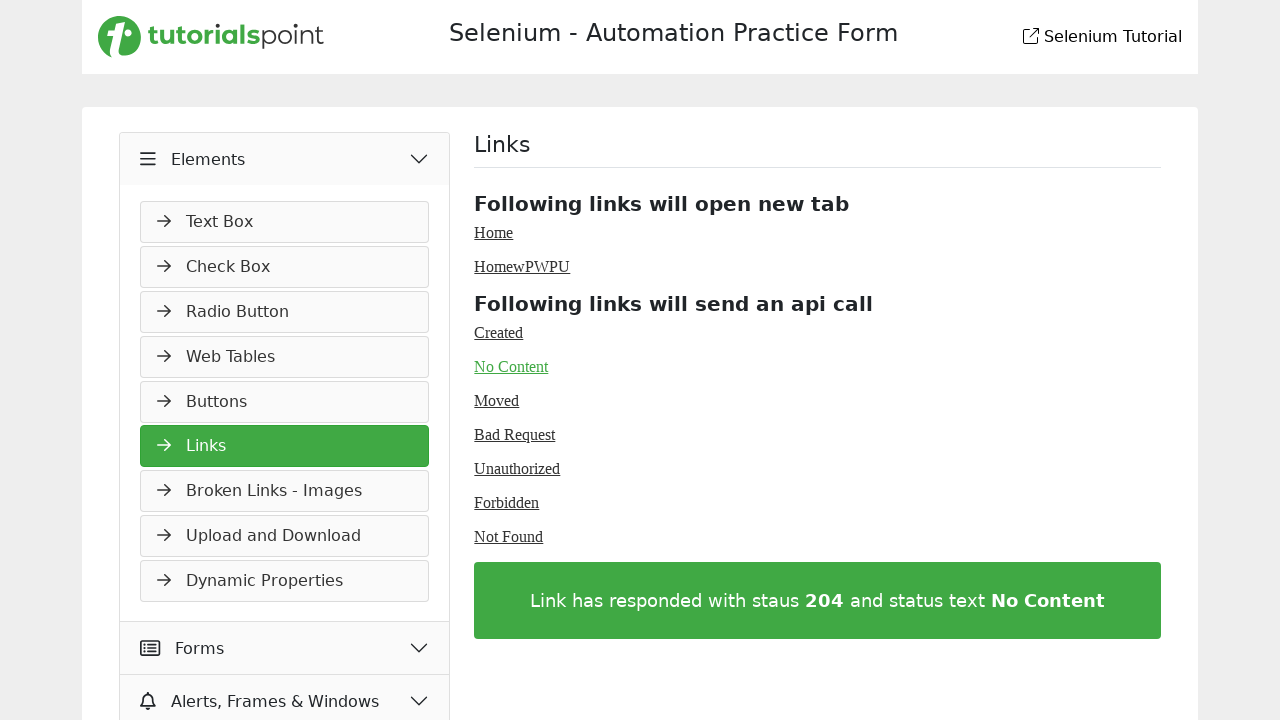

Clicked an API call link at (497, 400) on xpath=//h5/strong[contains(text(),'api call')]/../following-sibling::p/a >> nth=
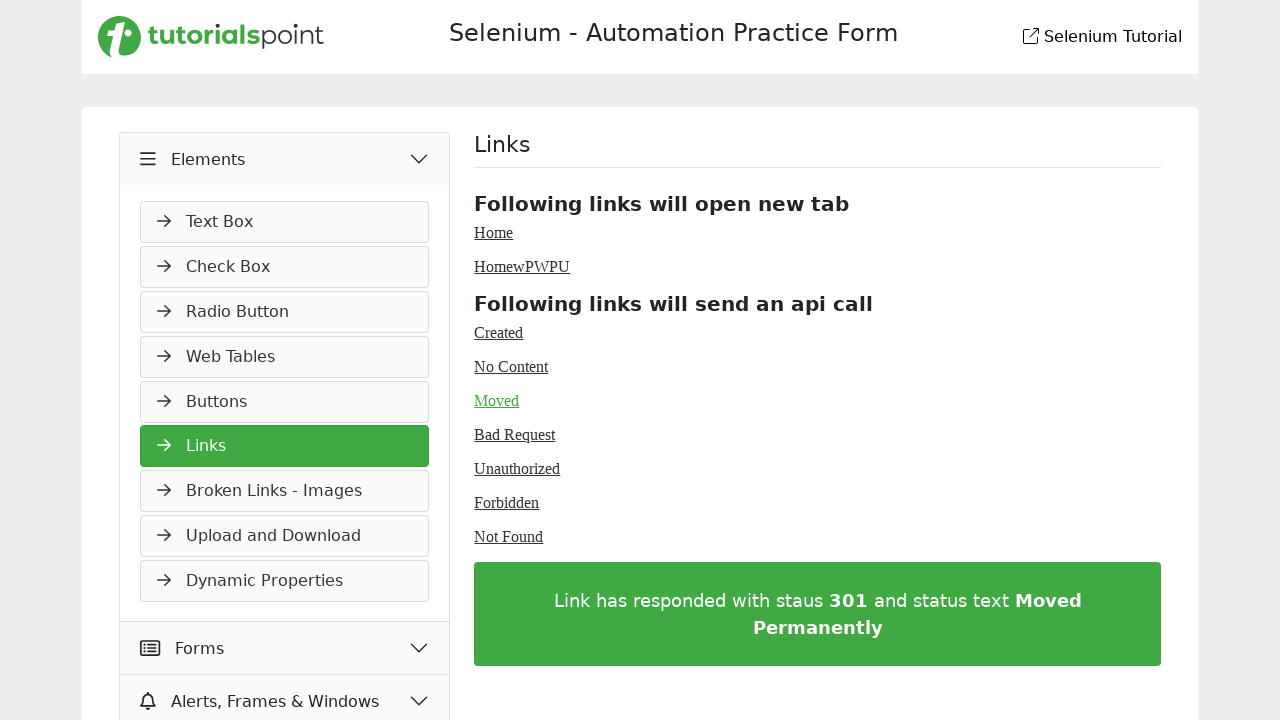

API response became visible
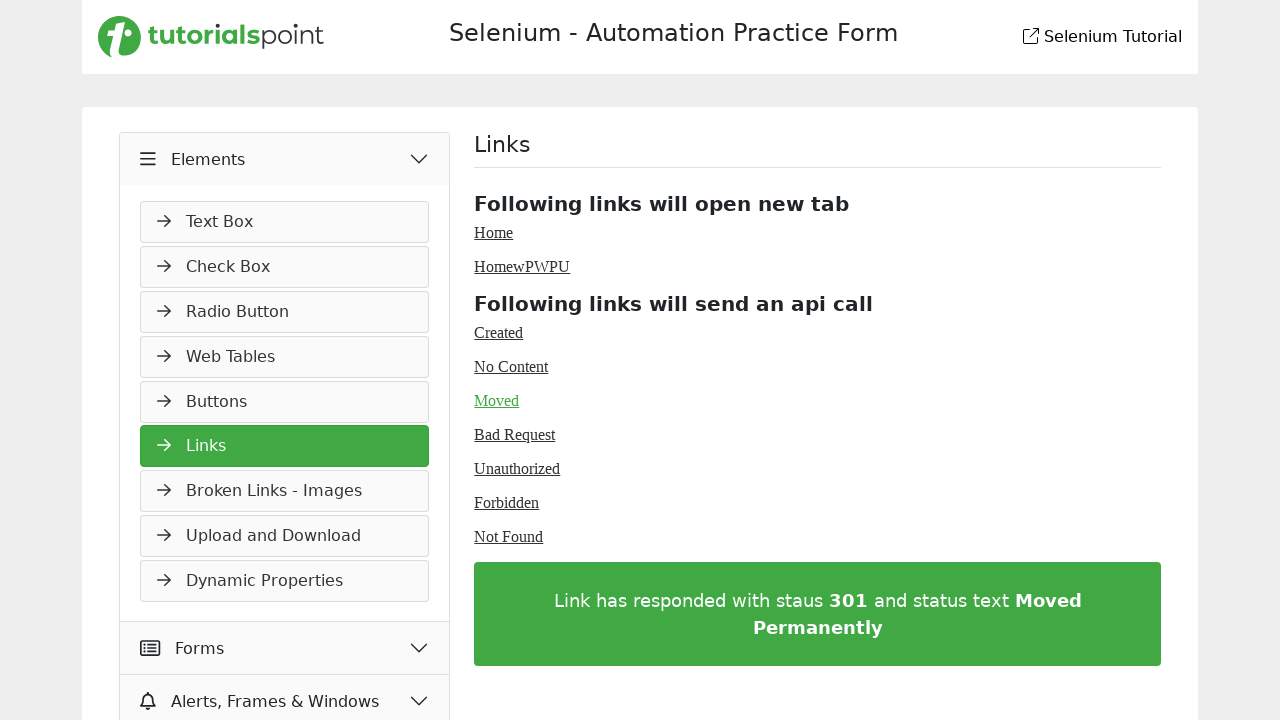

Clicked an API call link at (515, 434) on xpath=//h5/strong[contains(text(),'api call')]/../following-sibling::p/a >> nth=
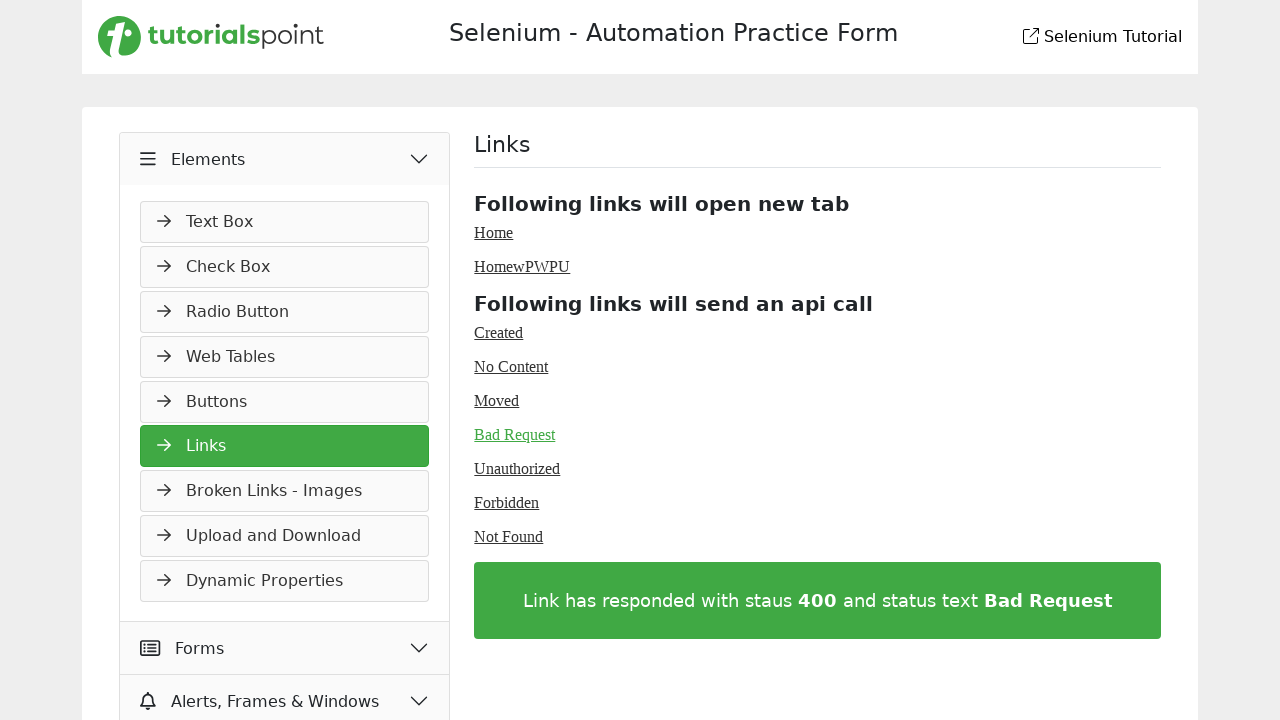

API response became visible
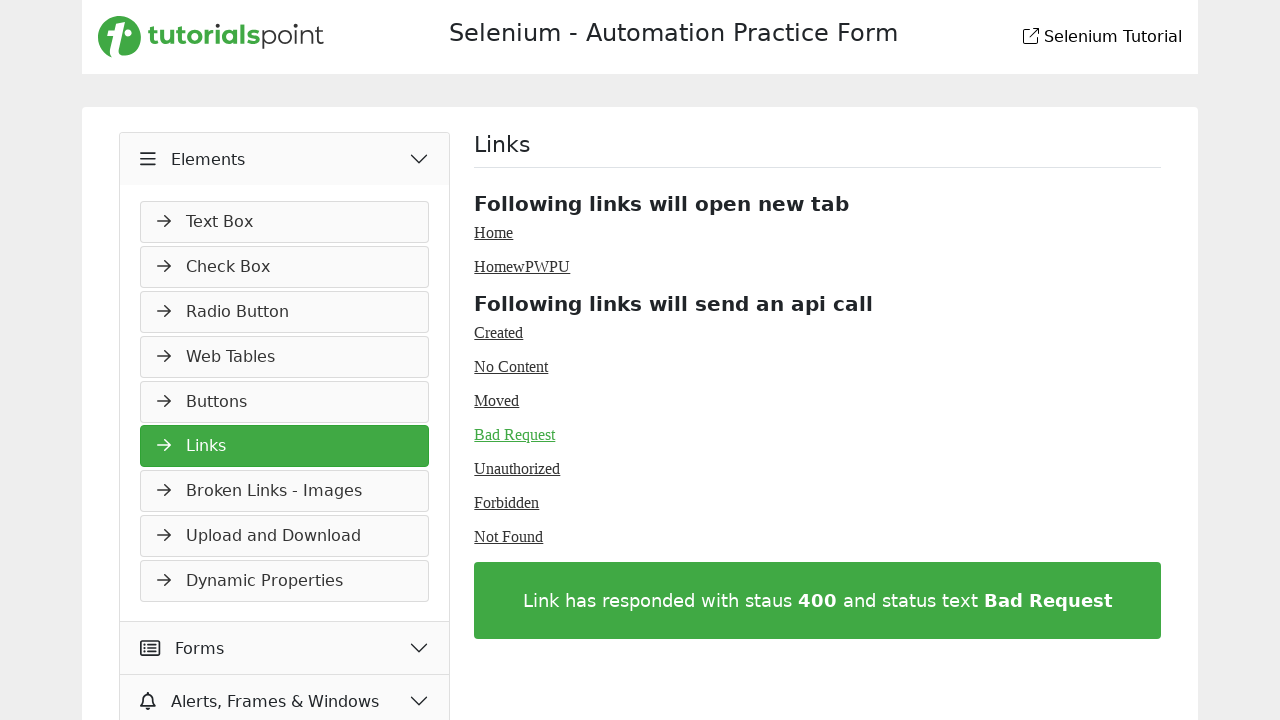

Clicked an API call link at (517, 468) on xpath=//h5/strong[contains(text(),'api call')]/../following-sibling::p/a >> nth=
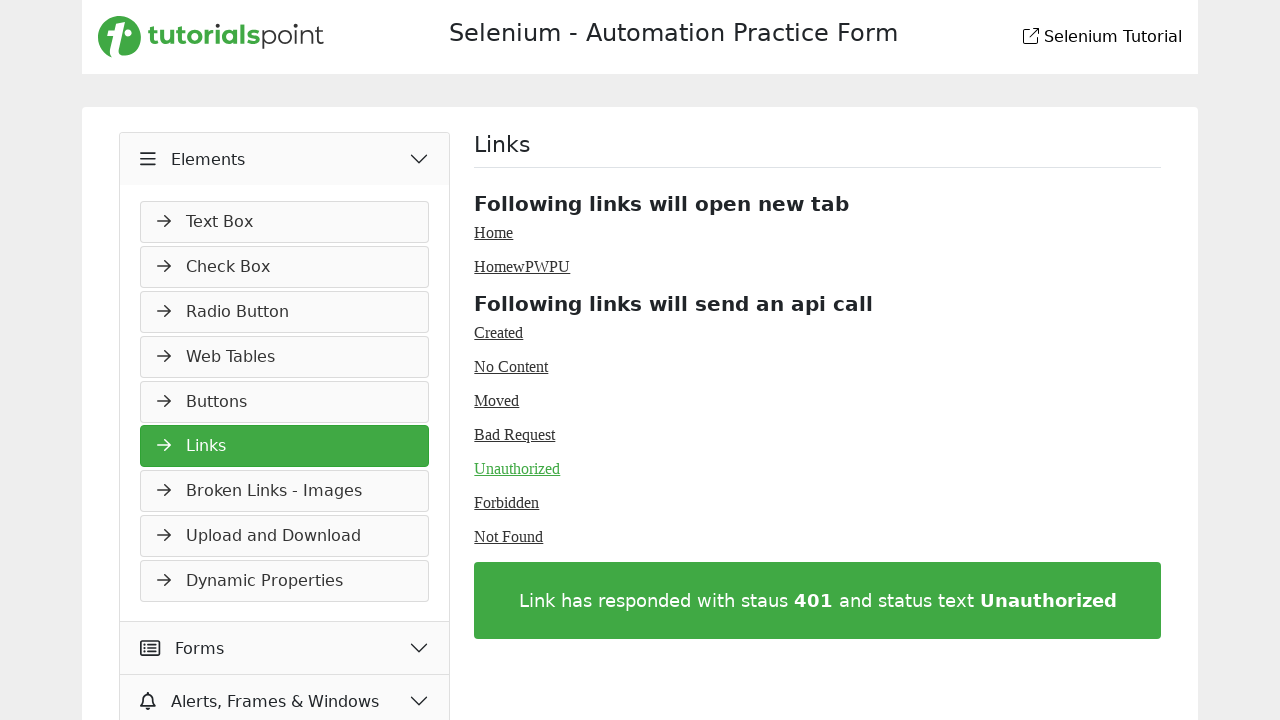

API response became visible
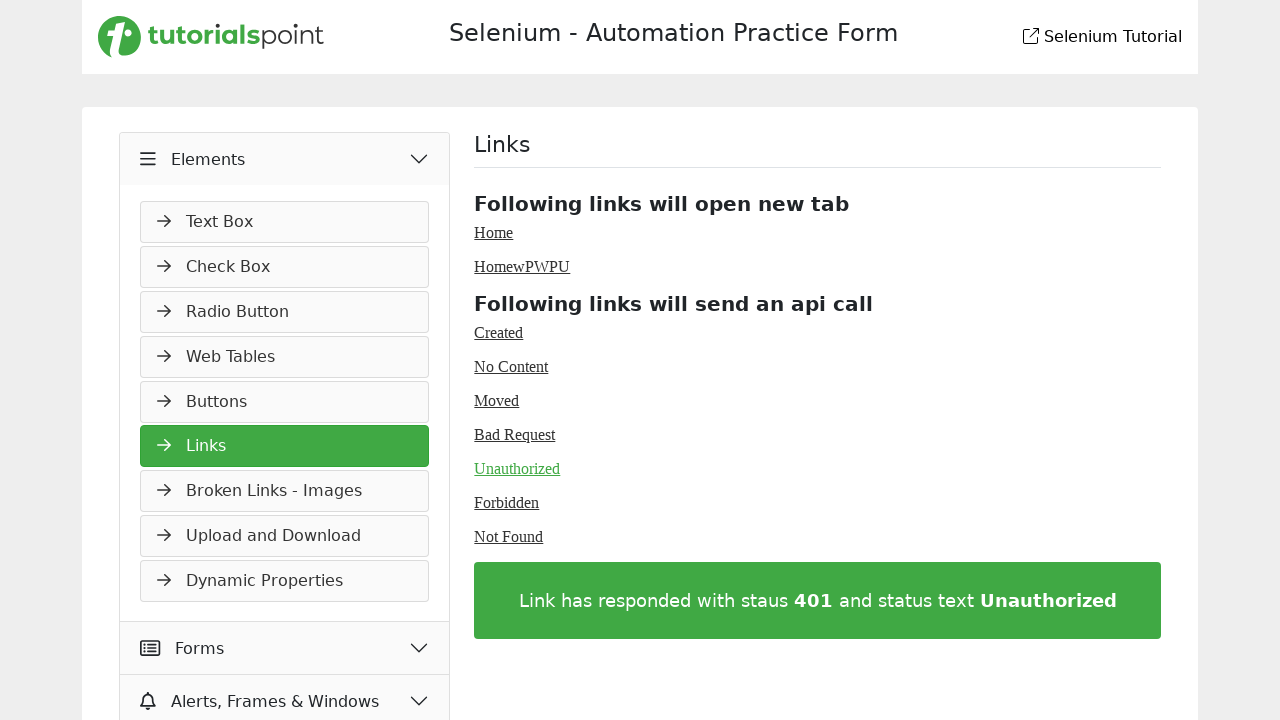

Clicked an API call link at (507, 502) on xpath=//h5/strong[contains(text(),'api call')]/../following-sibling::p/a >> nth=
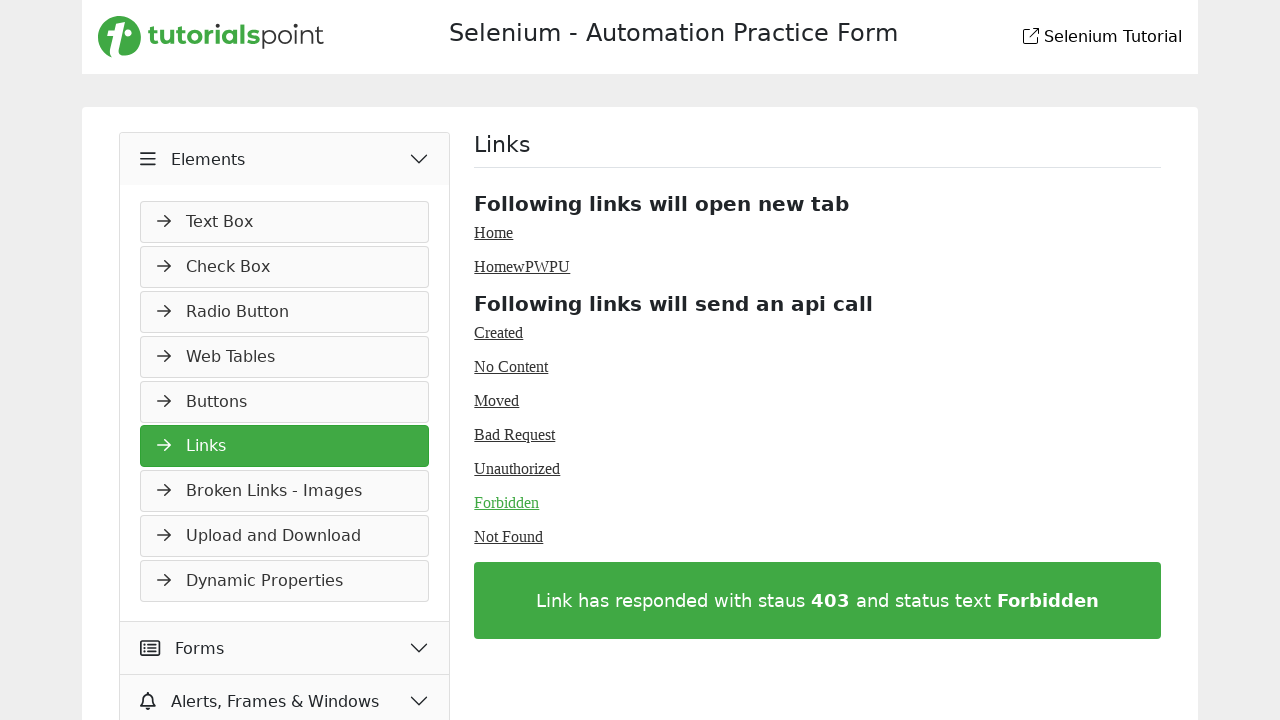

API response became visible
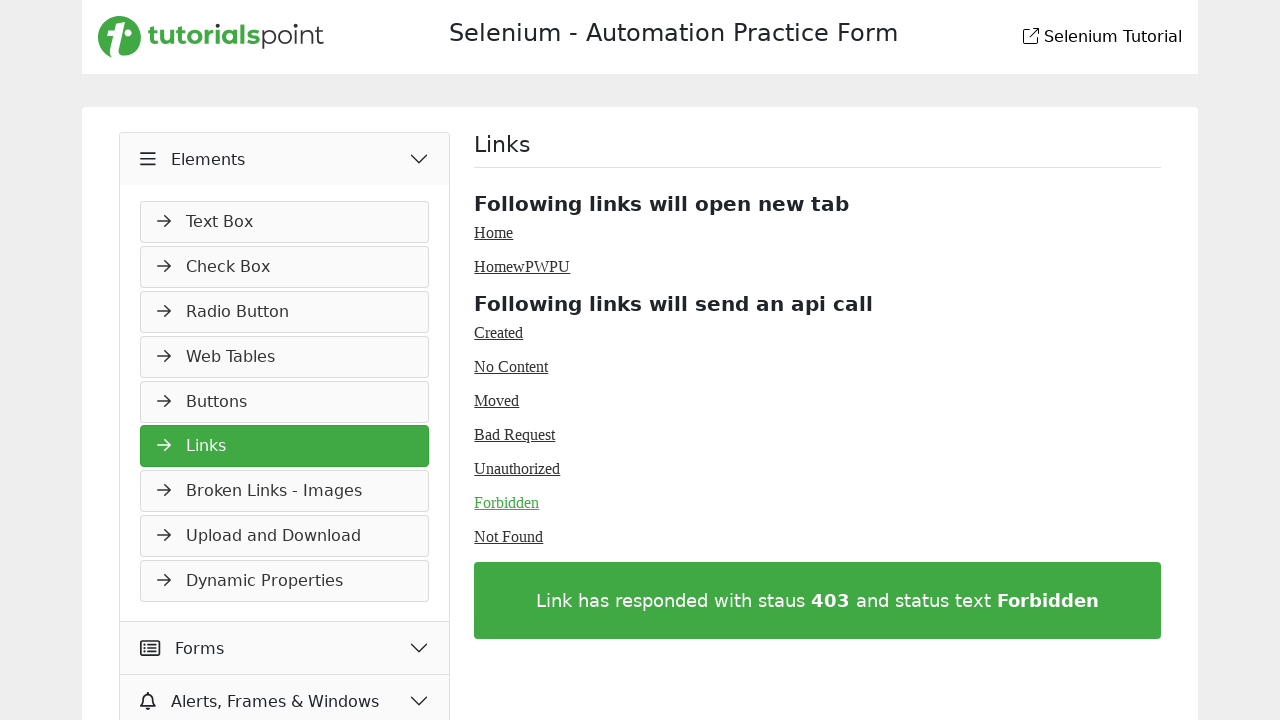

Clicked an API call link at (509, 536) on xpath=//h5/strong[contains(text(),'api call')]/../following-sibling::p/a >> nth=
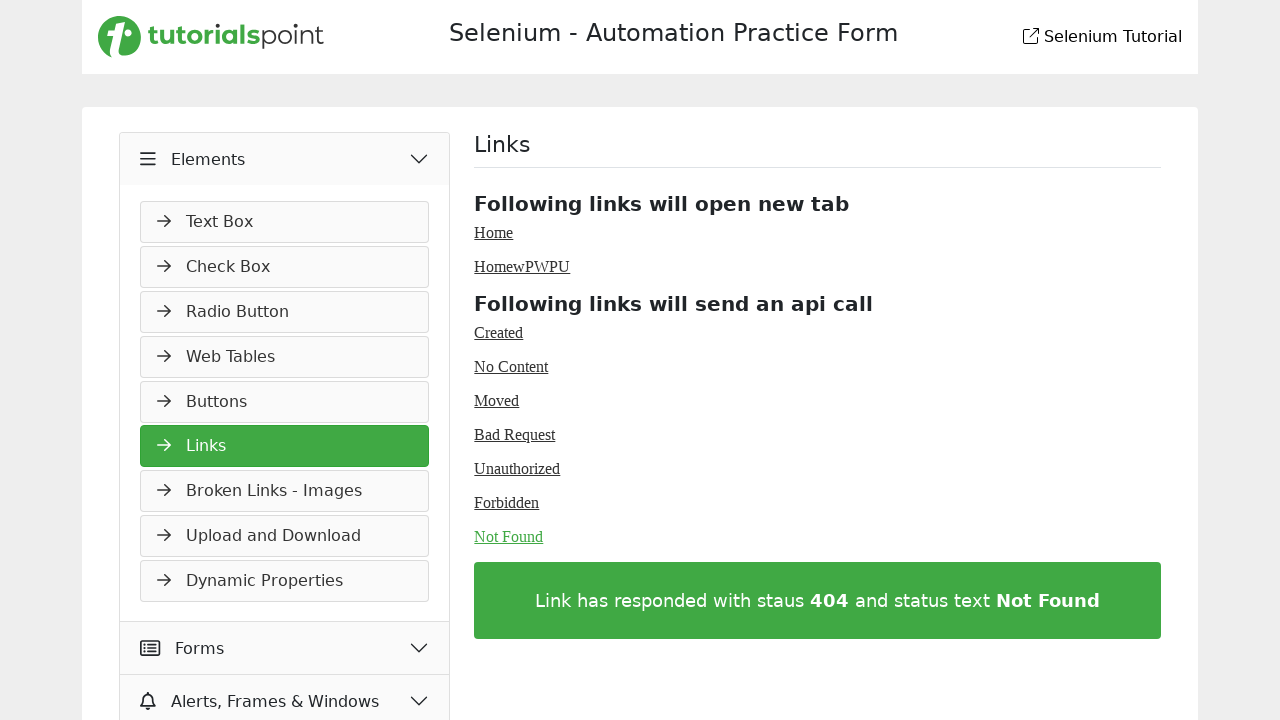

API response became visible
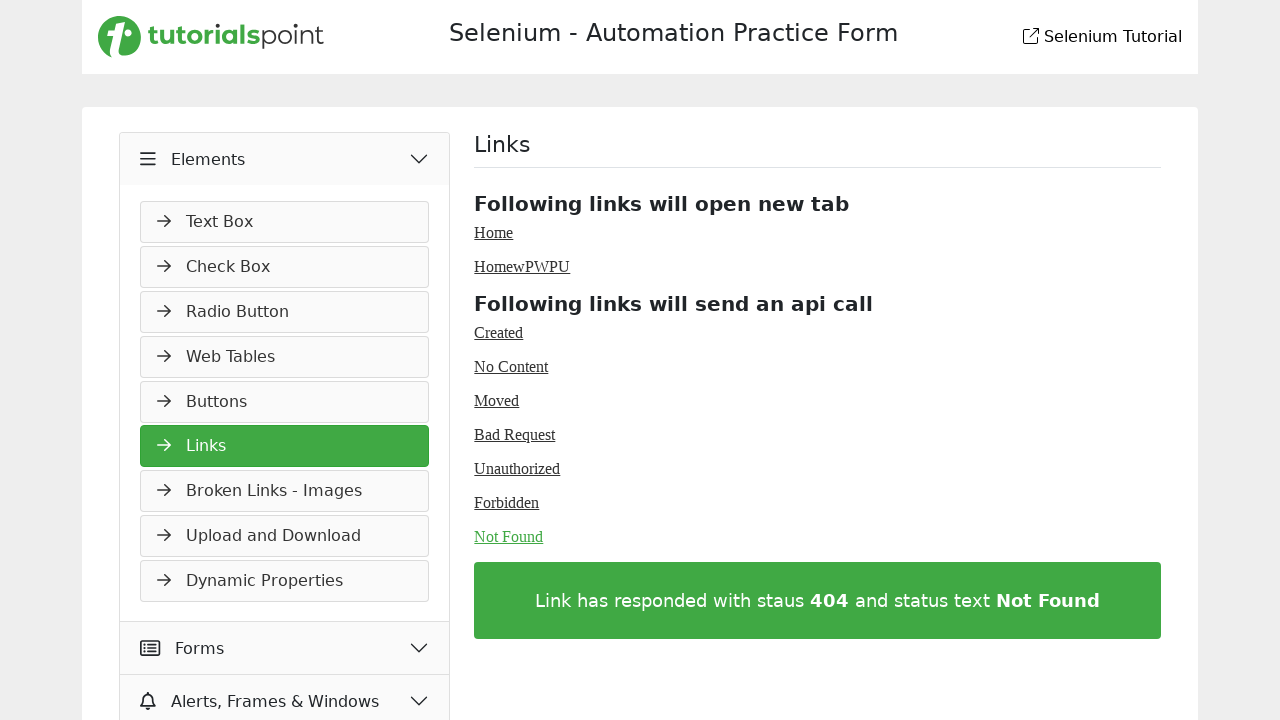

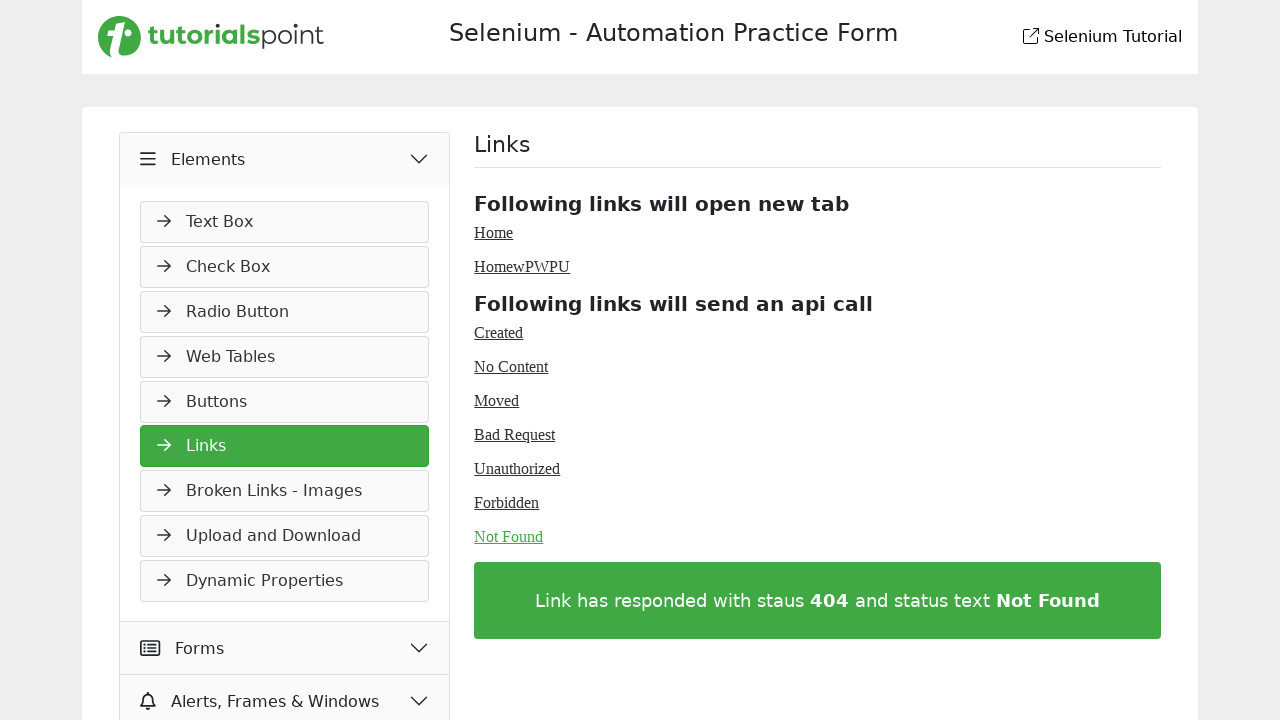